Tests checkbox functionality by navigating to the checkboxes page, checking the first checkbox, unchecking the second checkbox, and verifying their states

Starting URL: https://the-internet.herokuapp.com

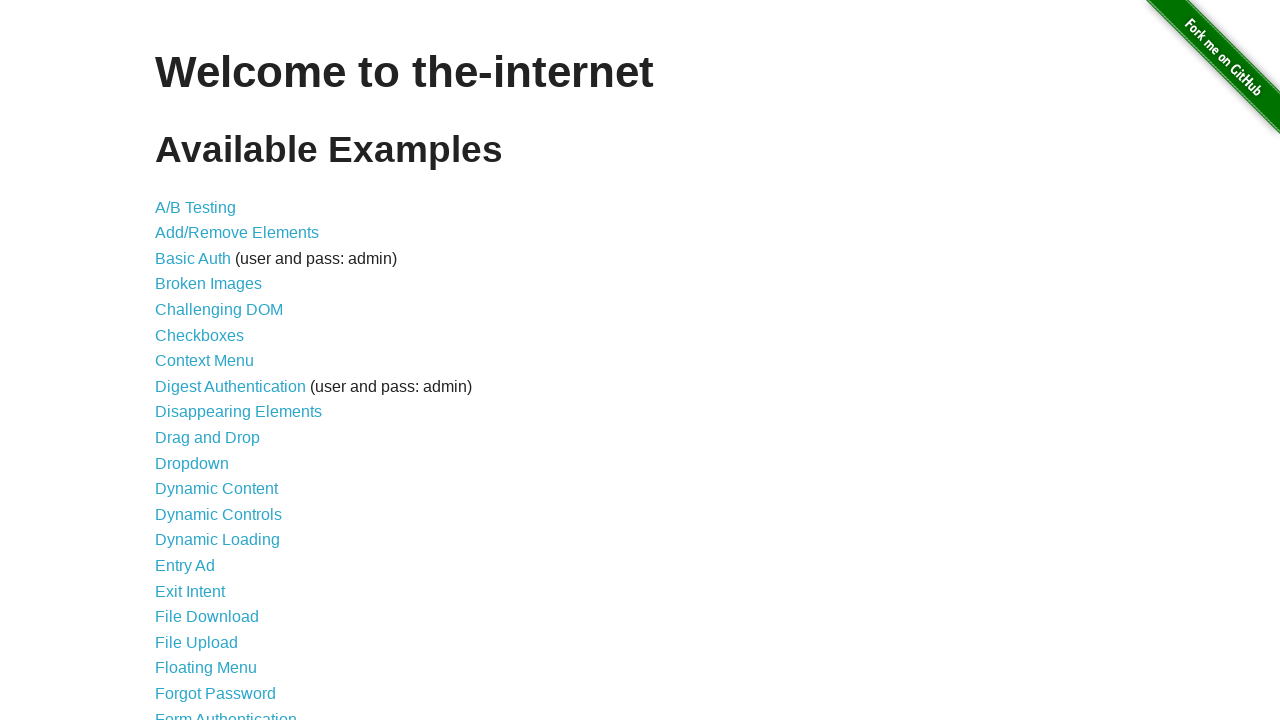

Navigated to the-internet.herokuapp.com homepage
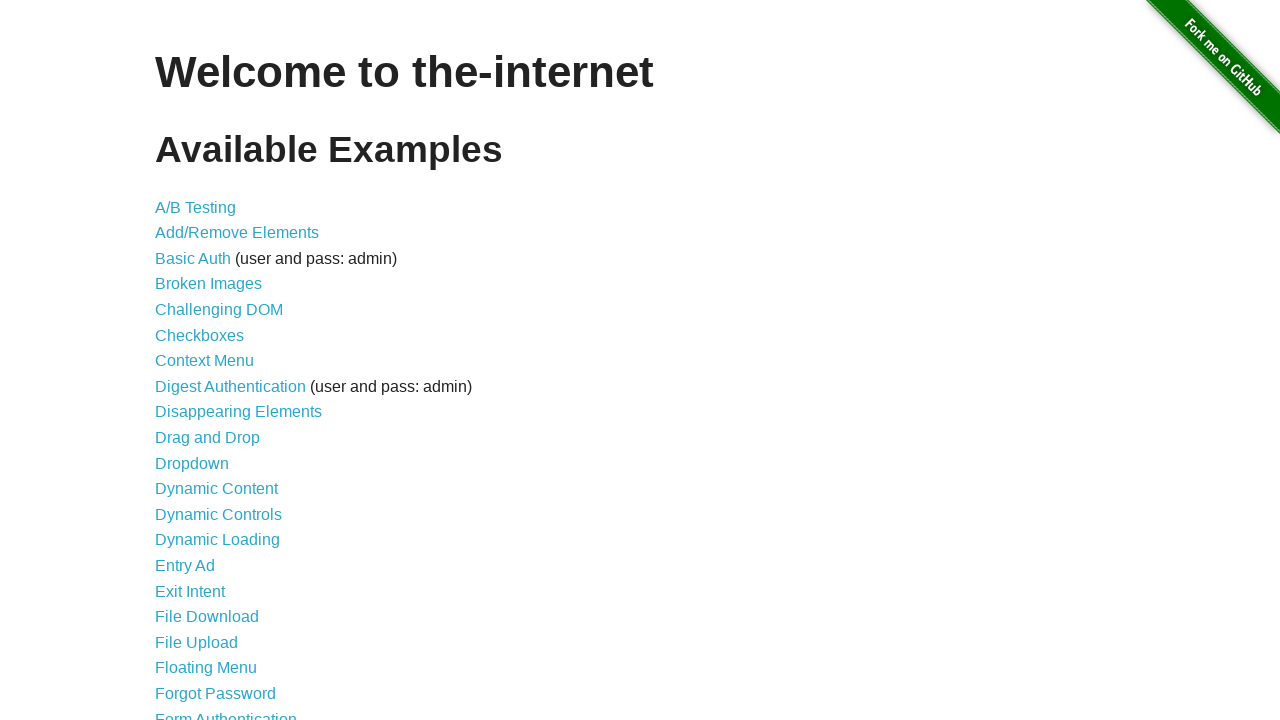

Clicked on Checkboxes link to navigate to checkboxes page at (200, 335) on text=Checkboxes
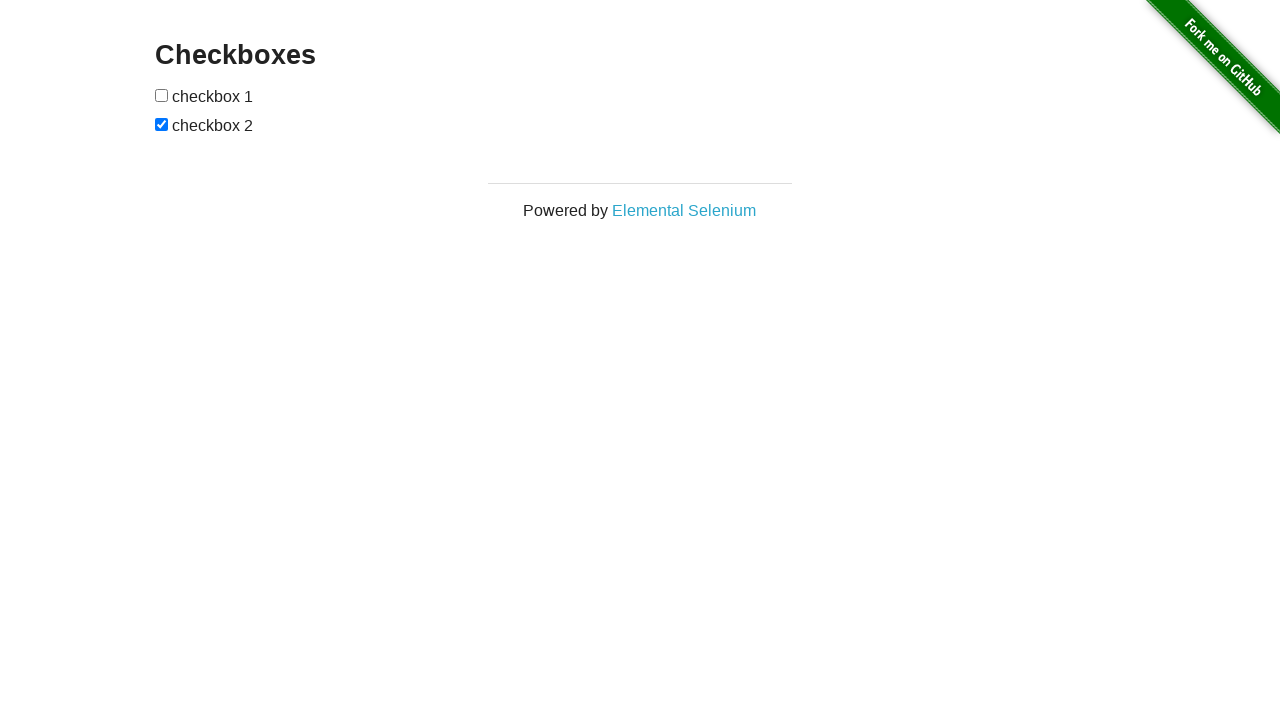

Located first checkbox element
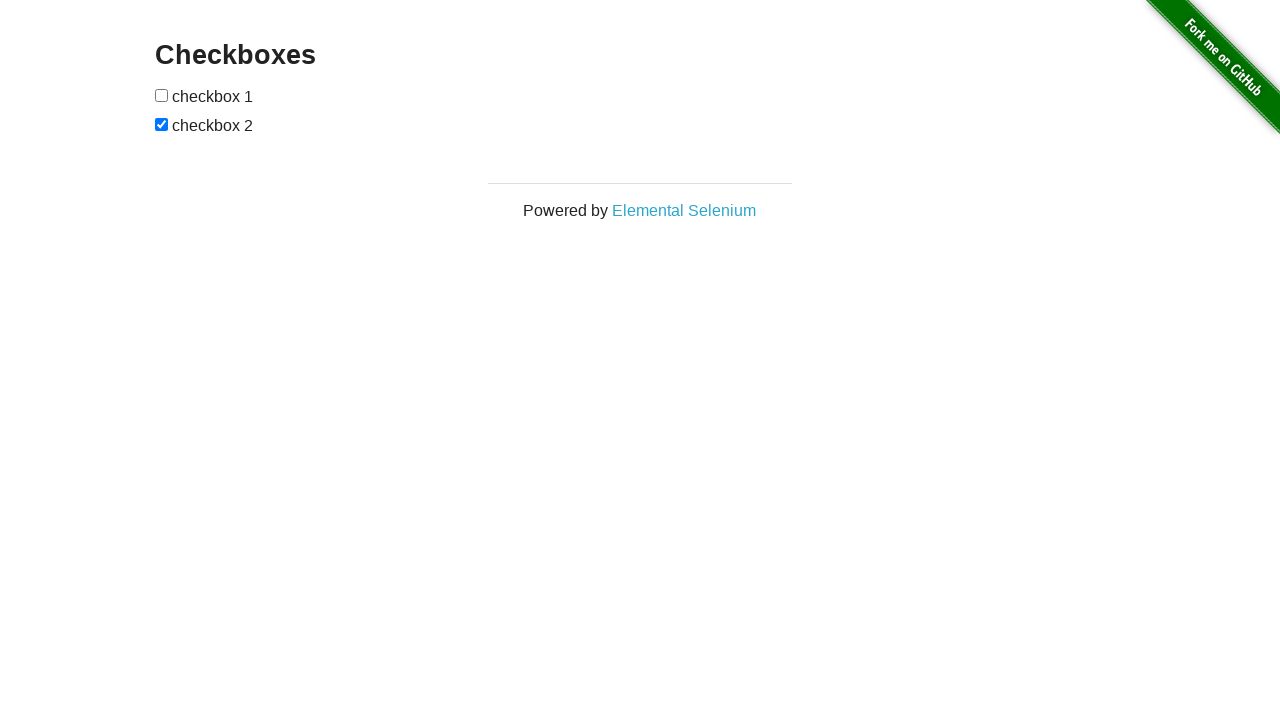

Located second checkbox element
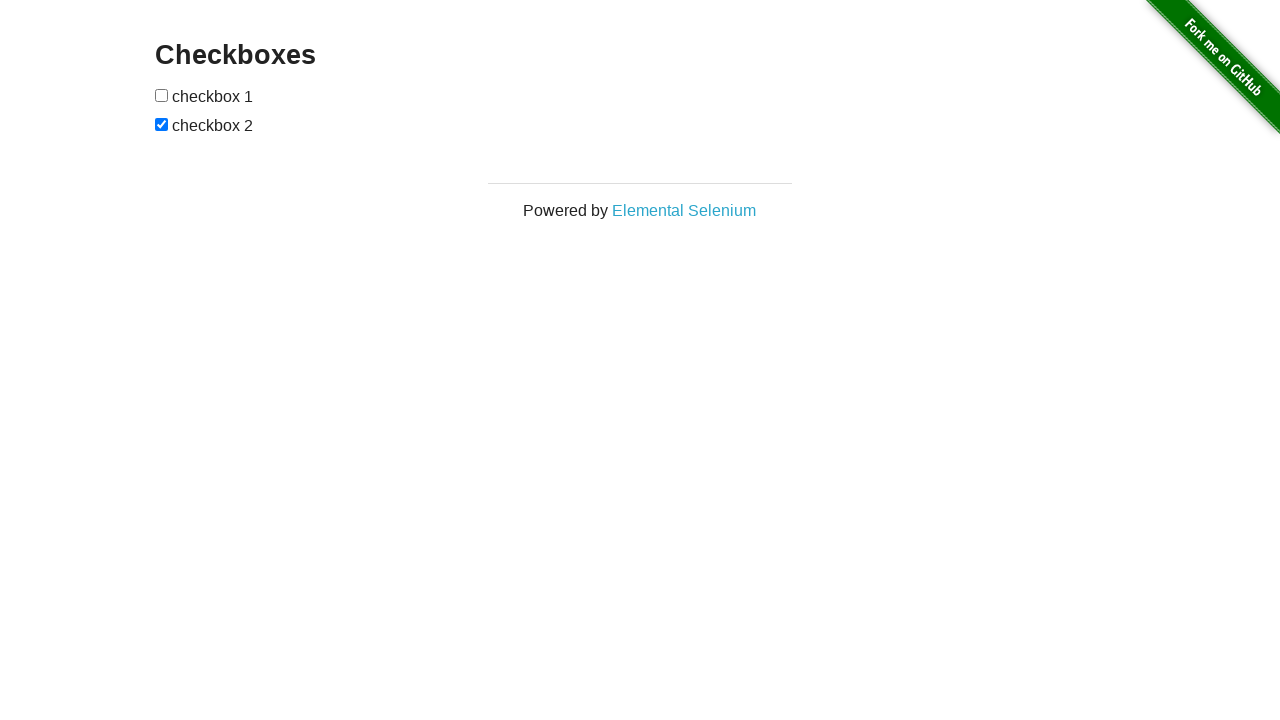

Checked the first checkbox at (162, 95) on xpath=//form[@id='checkboxes']/input[1]
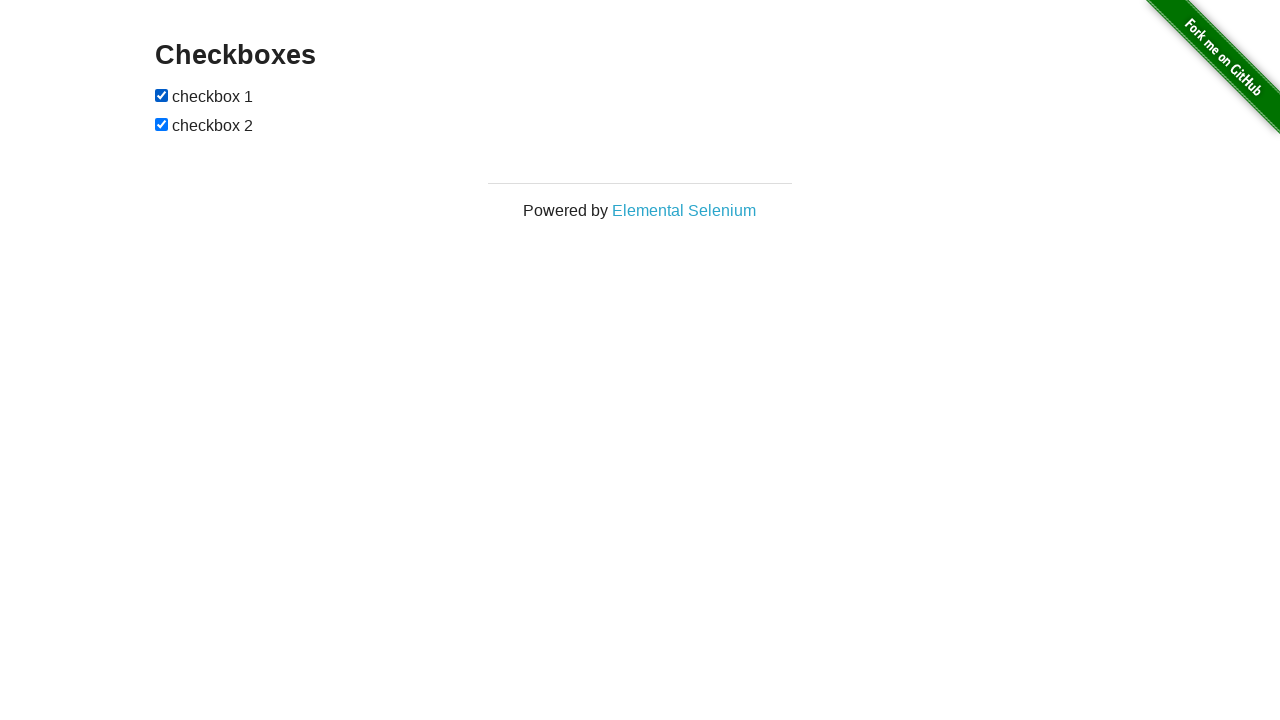

Unchecked the second checkbox at (162, 124) on xpath=//form[@id='checkboxes']/input[2]
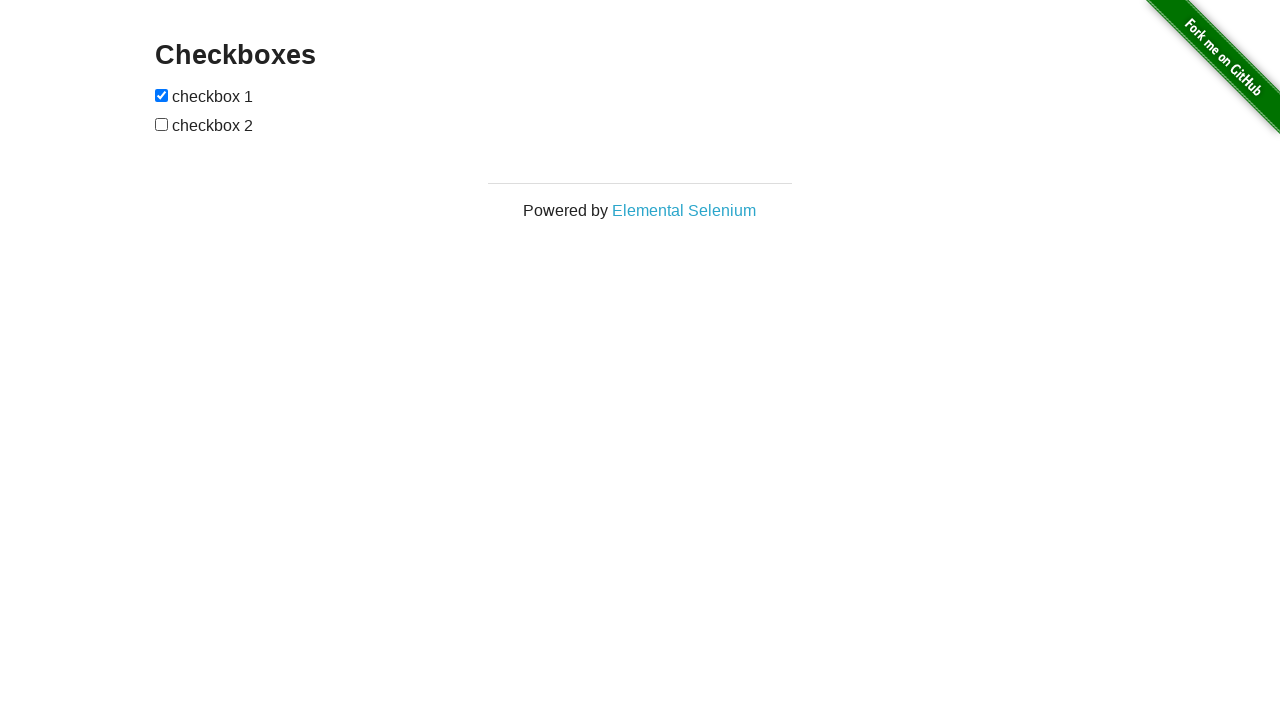

Verified that first checkbox is checked
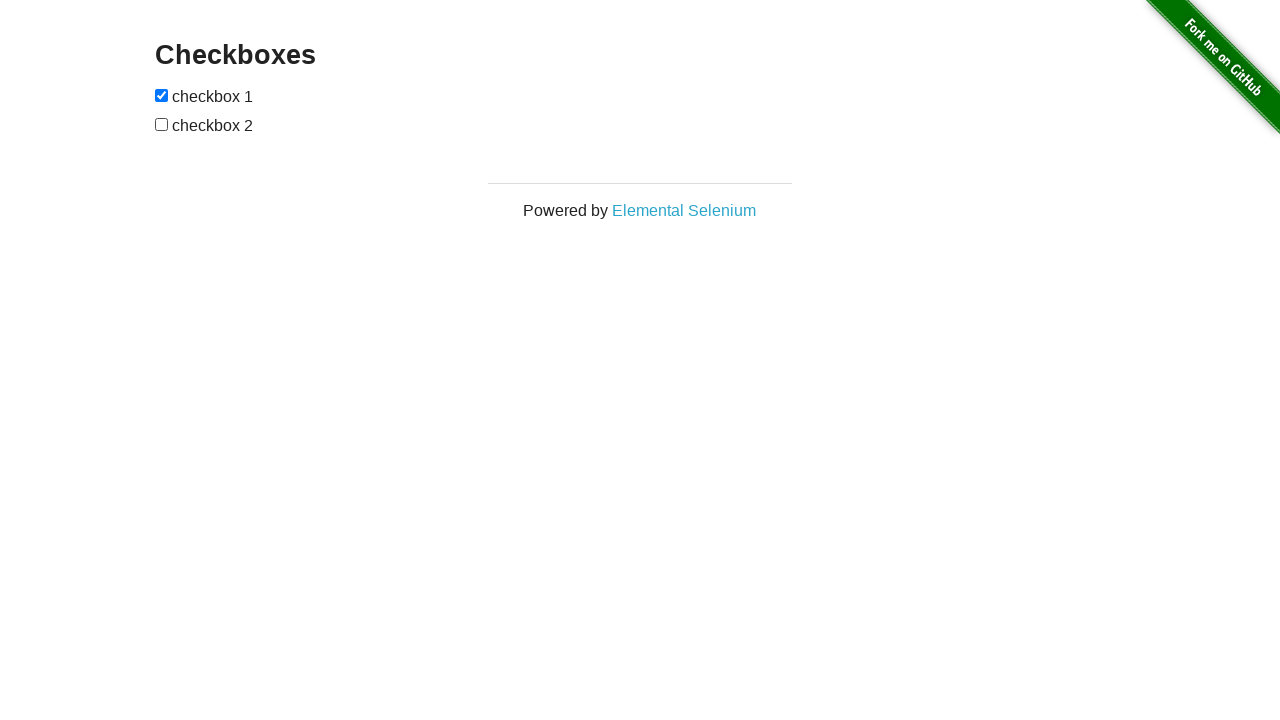

Verified that second checkbox is not checked
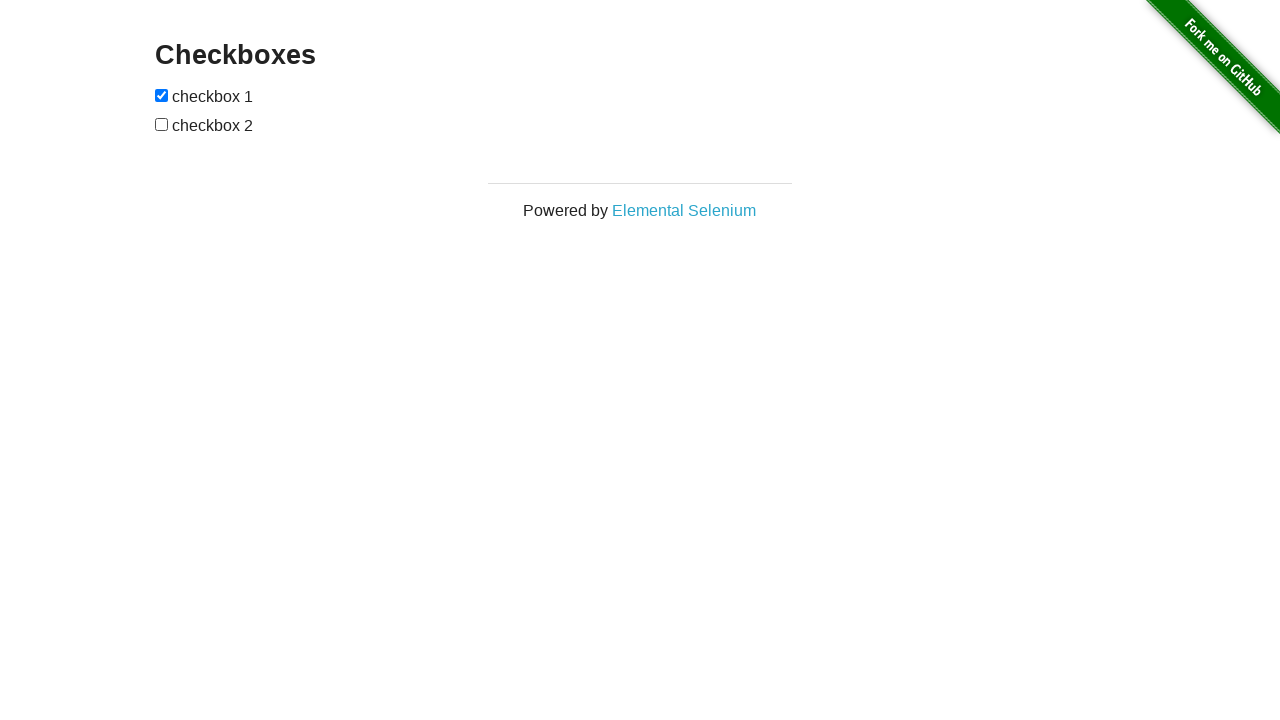

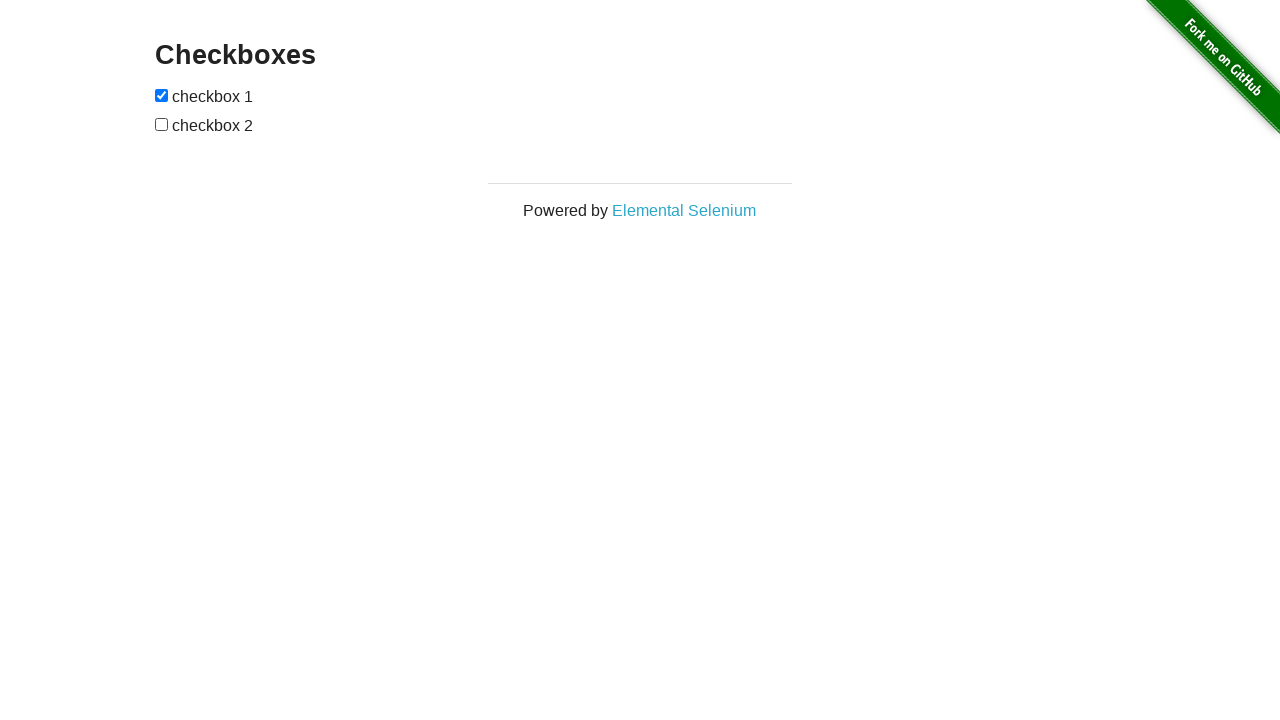